Tests adding todo items to the list by filling the input field and pressing Enter twice, then verifying both items appear in the list.

Starting URL: https://demo.playwright.dev/todomvc

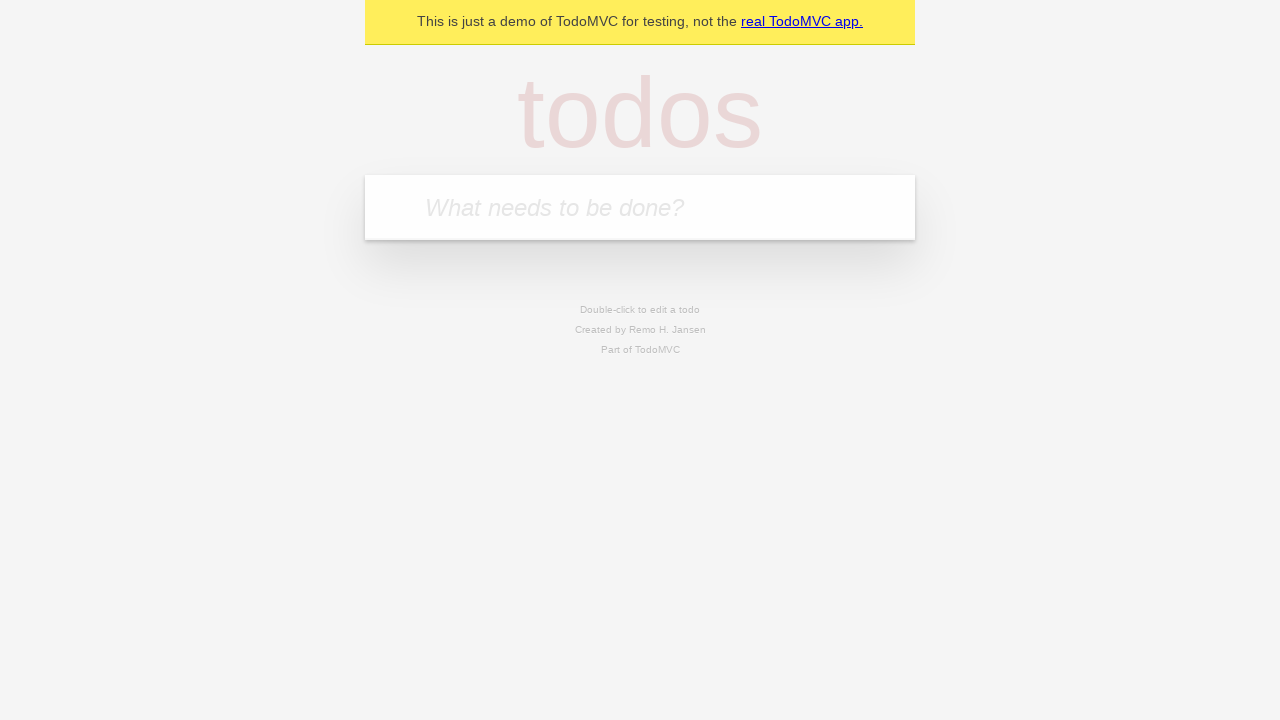

Located the 'What needs to be done?' input field
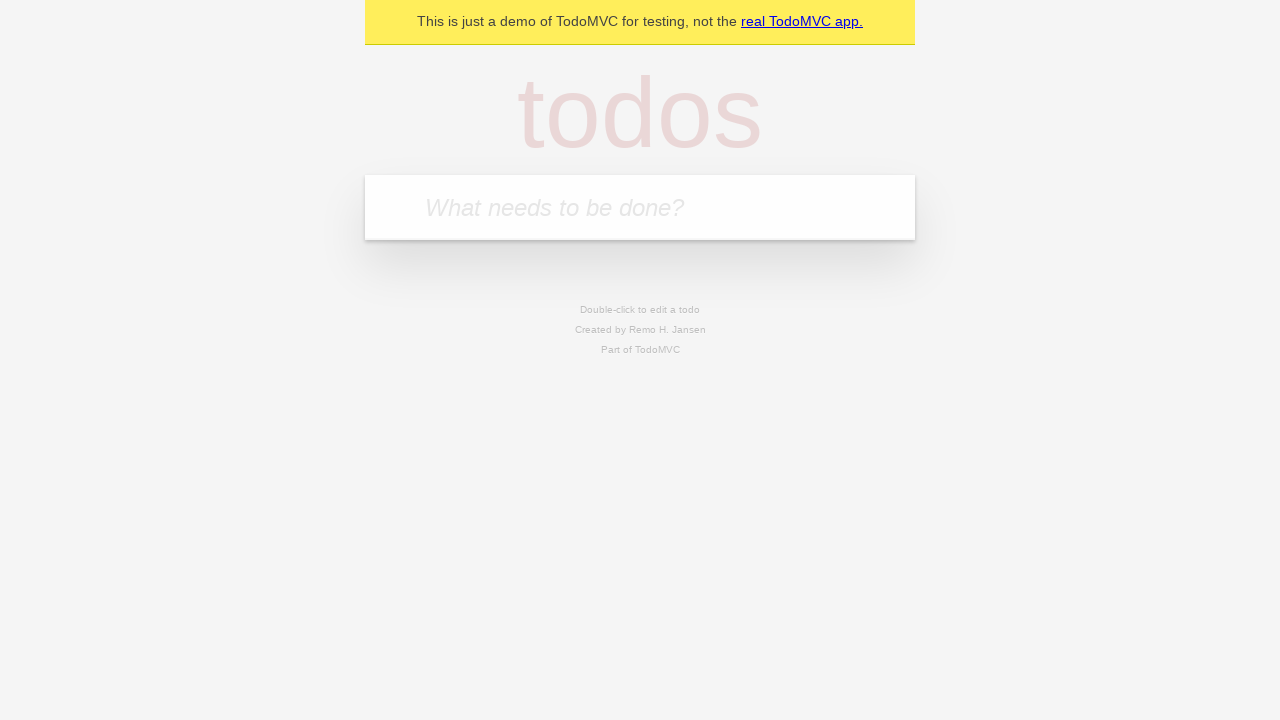

Filled input field with 'buy some cheese' on internal:attr=[placeholder="What needs to be done?"i]
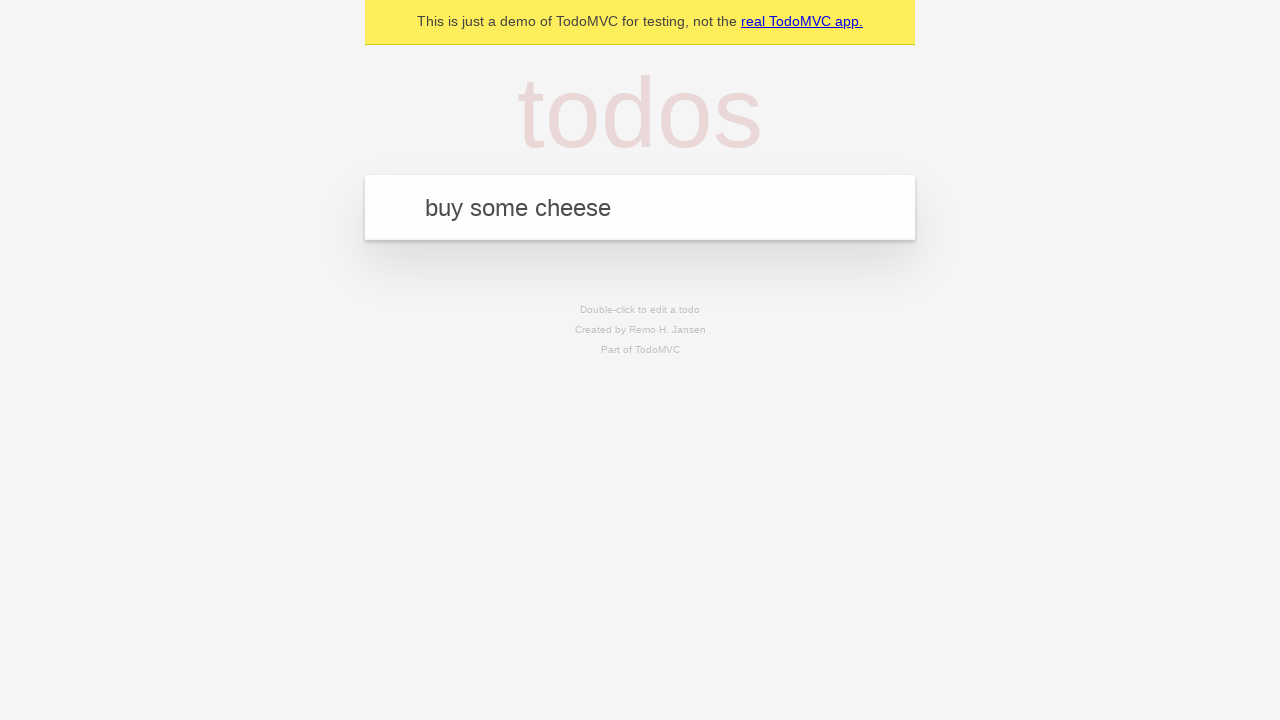

Pressed Enter to add first todo item on internal:attr=[placeholder="What needs to be done?"i]
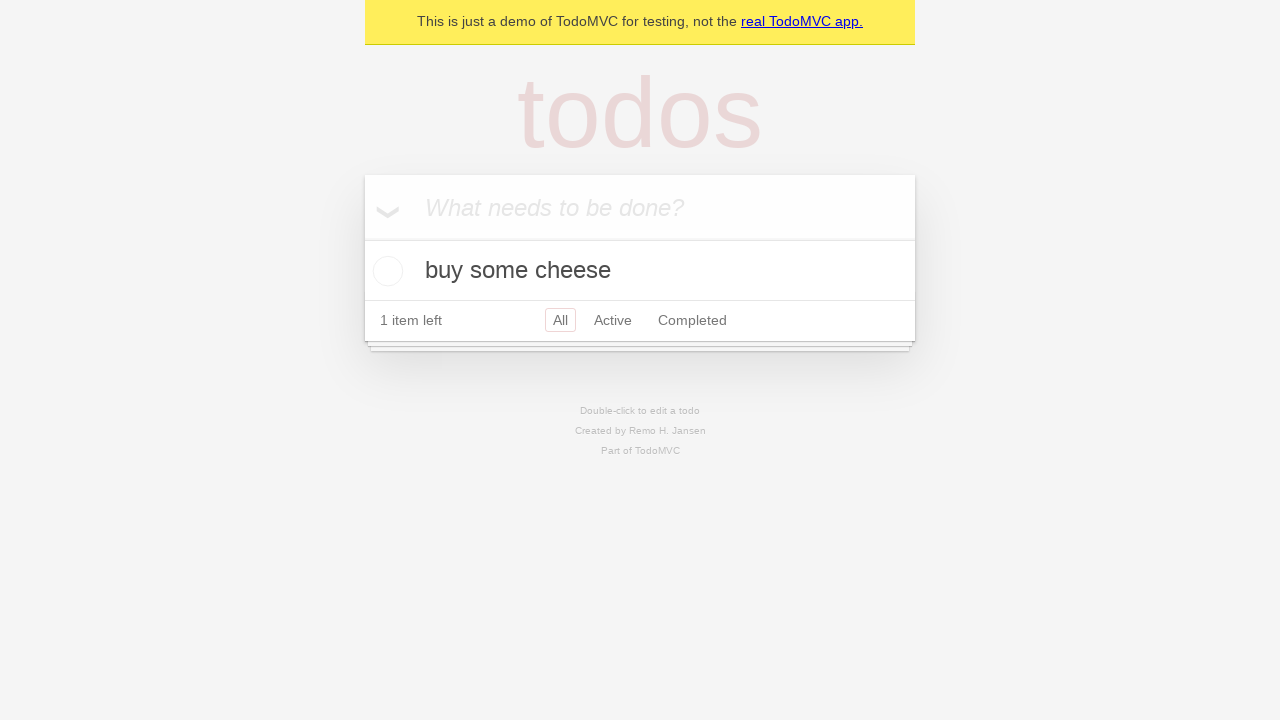

First todo item appeared in the list
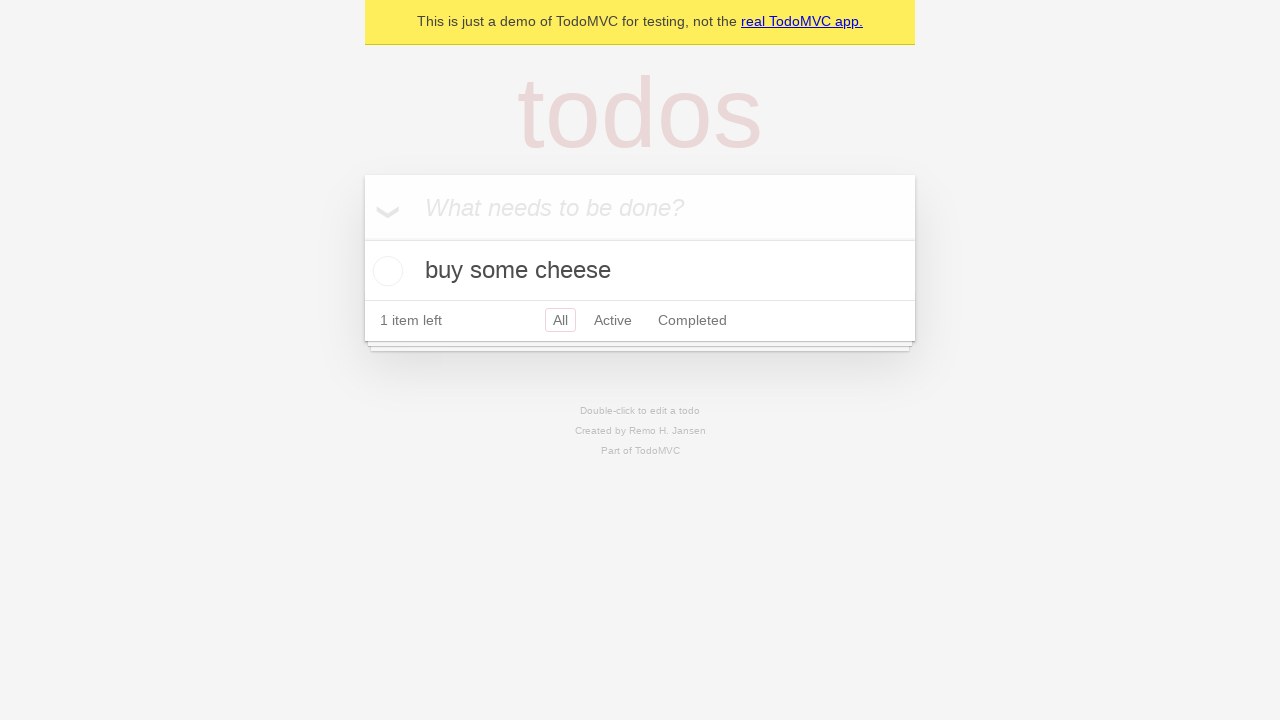

Filled input field with 'feed the cat' on internal:attr=[placeholder="What needs to be done?"i]
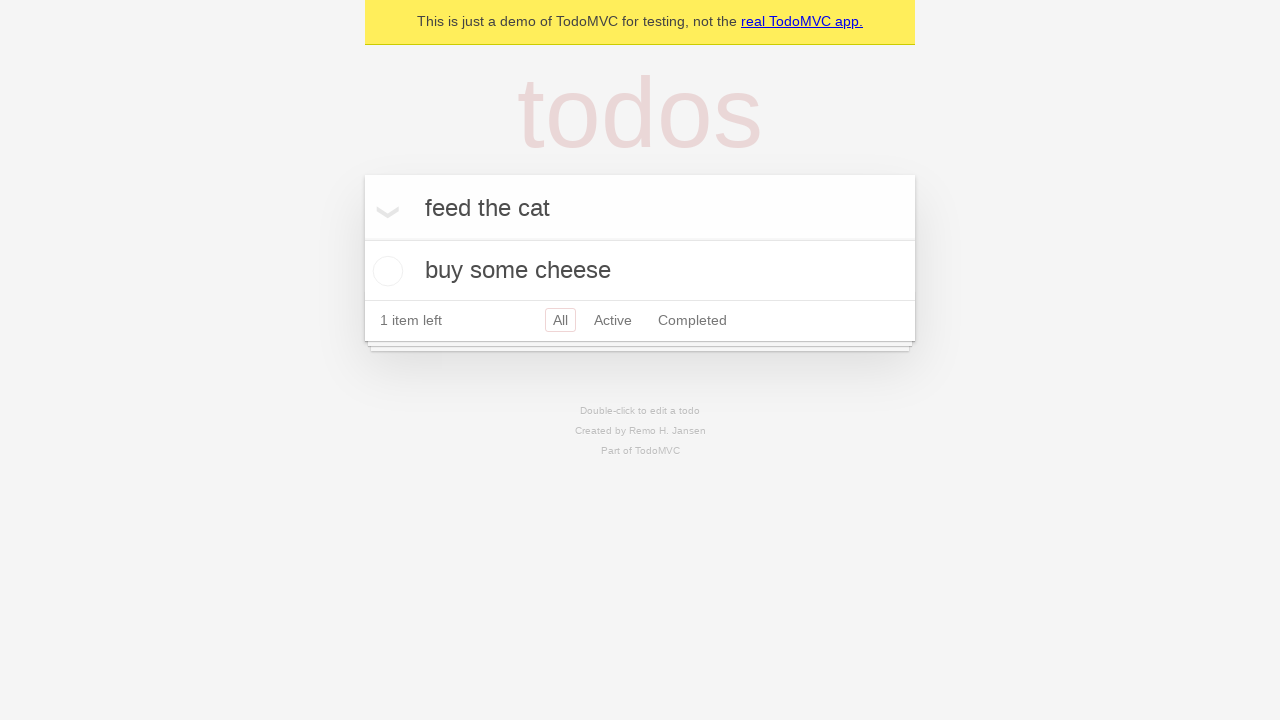

Pressed Enter to add second todo item on internal:attr=[placeholder="What needs to be done?"i]
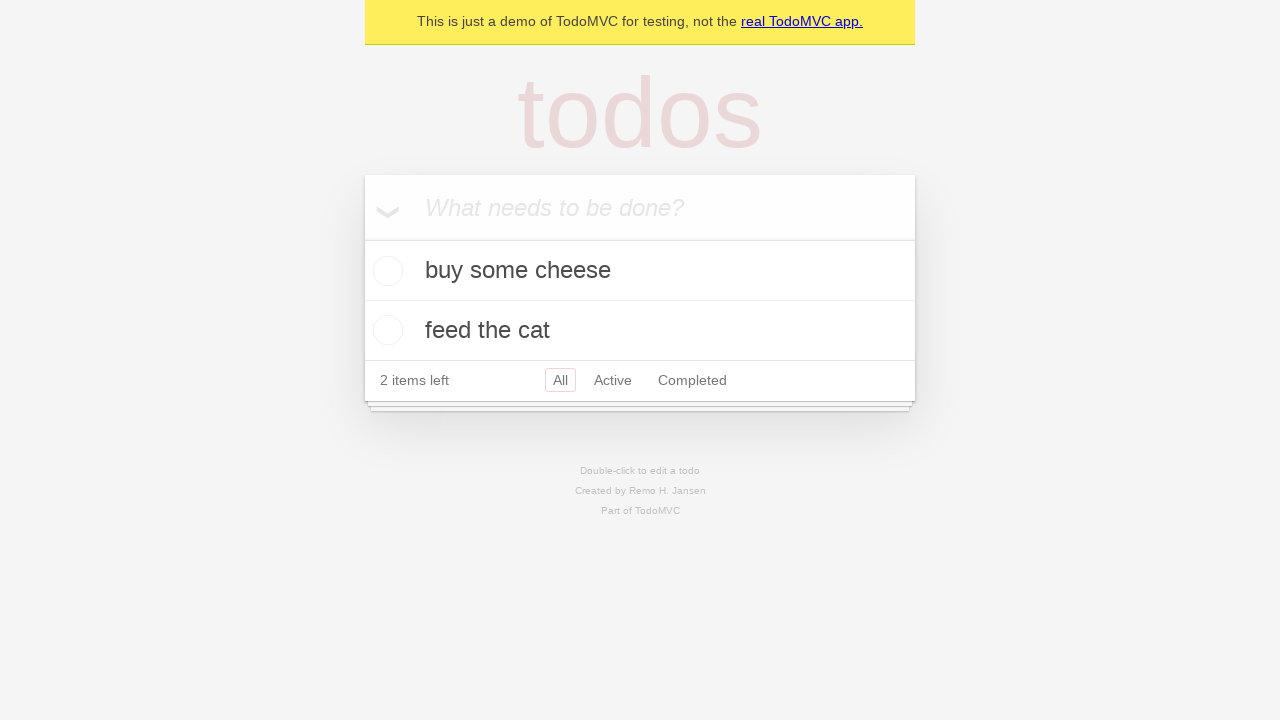

Second todo item appeared in the list, confirming both items are present
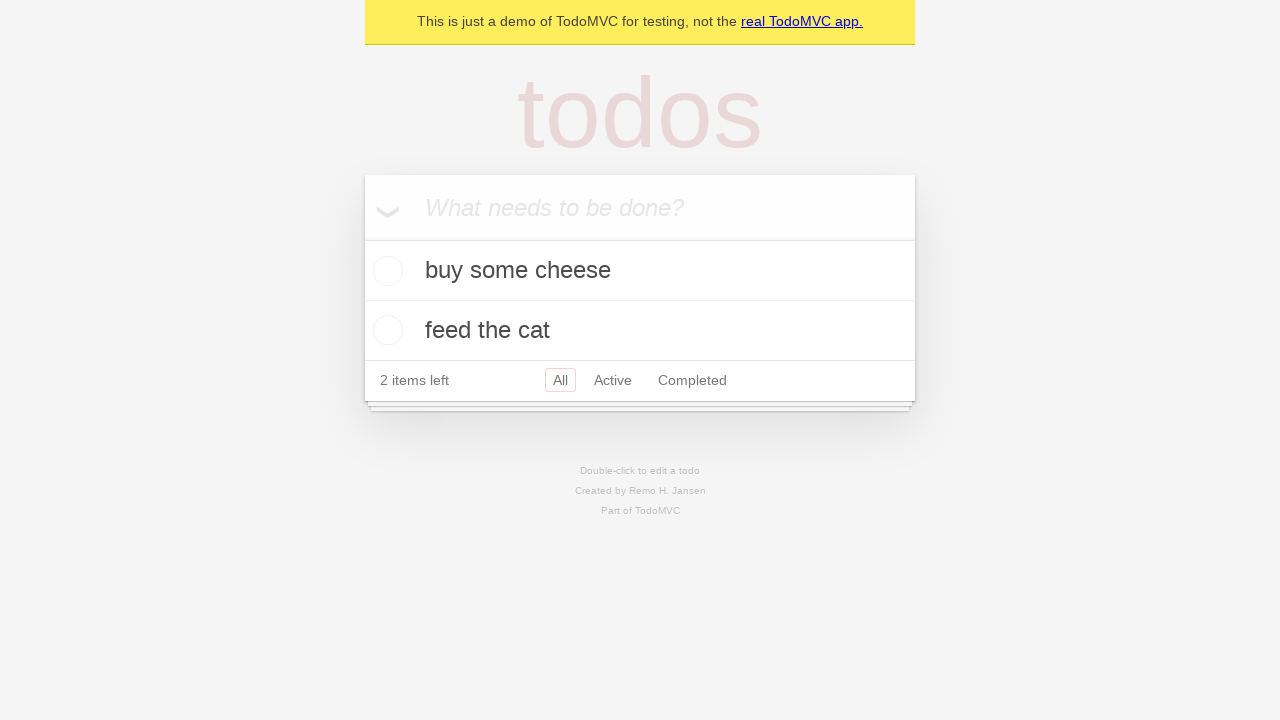

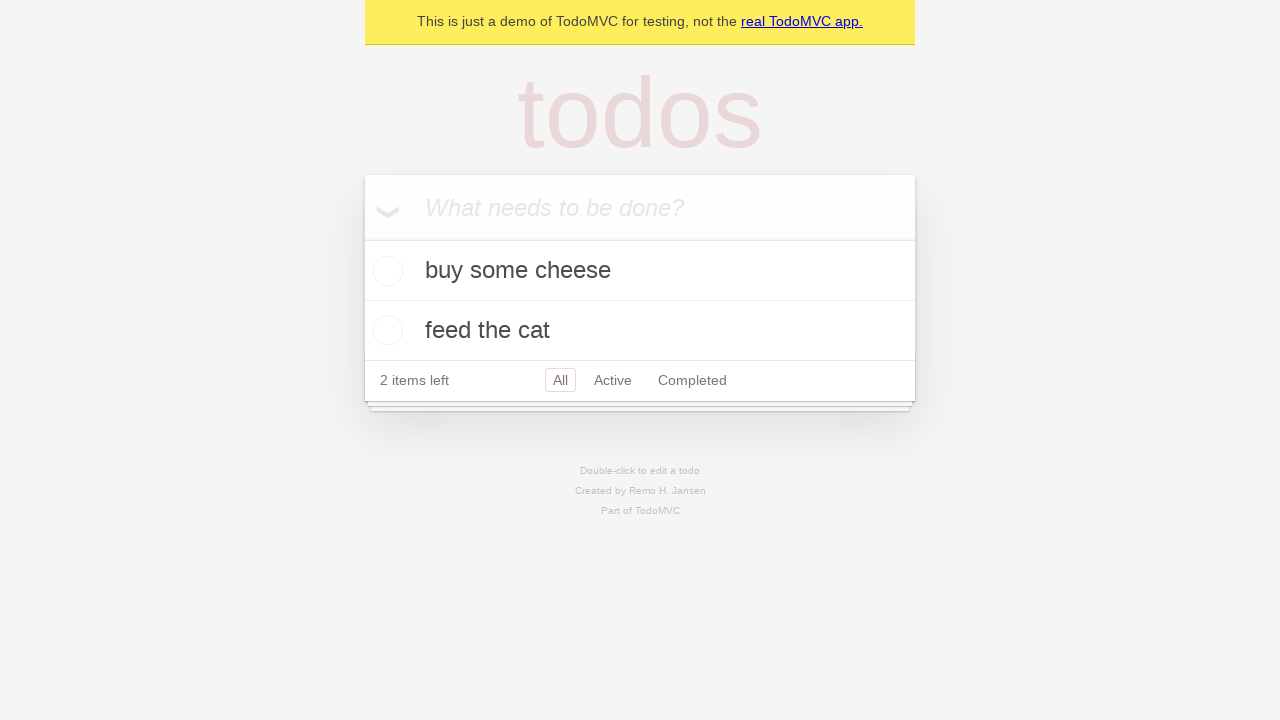